Tests JavaScript prompt dialog by entering text and accepting it, then verifying the entered text is displayed

Starting URL: https://the-internet.herokuapp.com/javascript_alerts

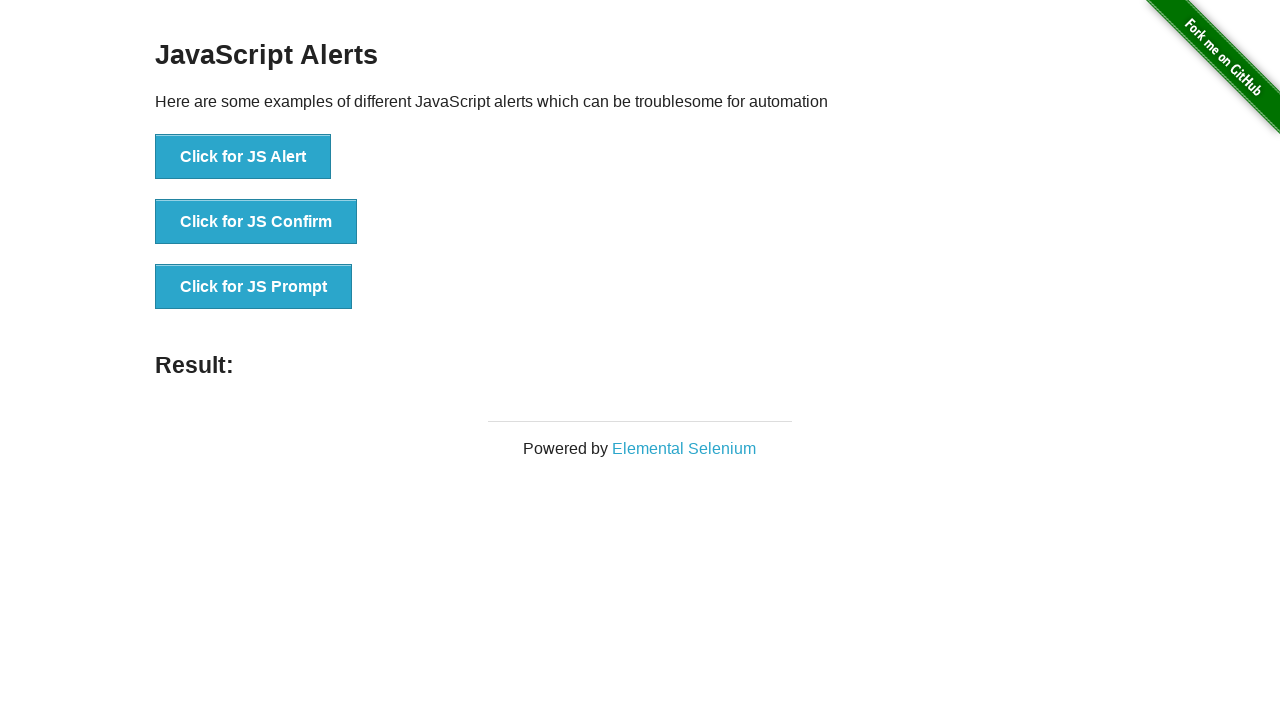

Set up dialog handler to accept prompt with text 'Ahmet Ay'
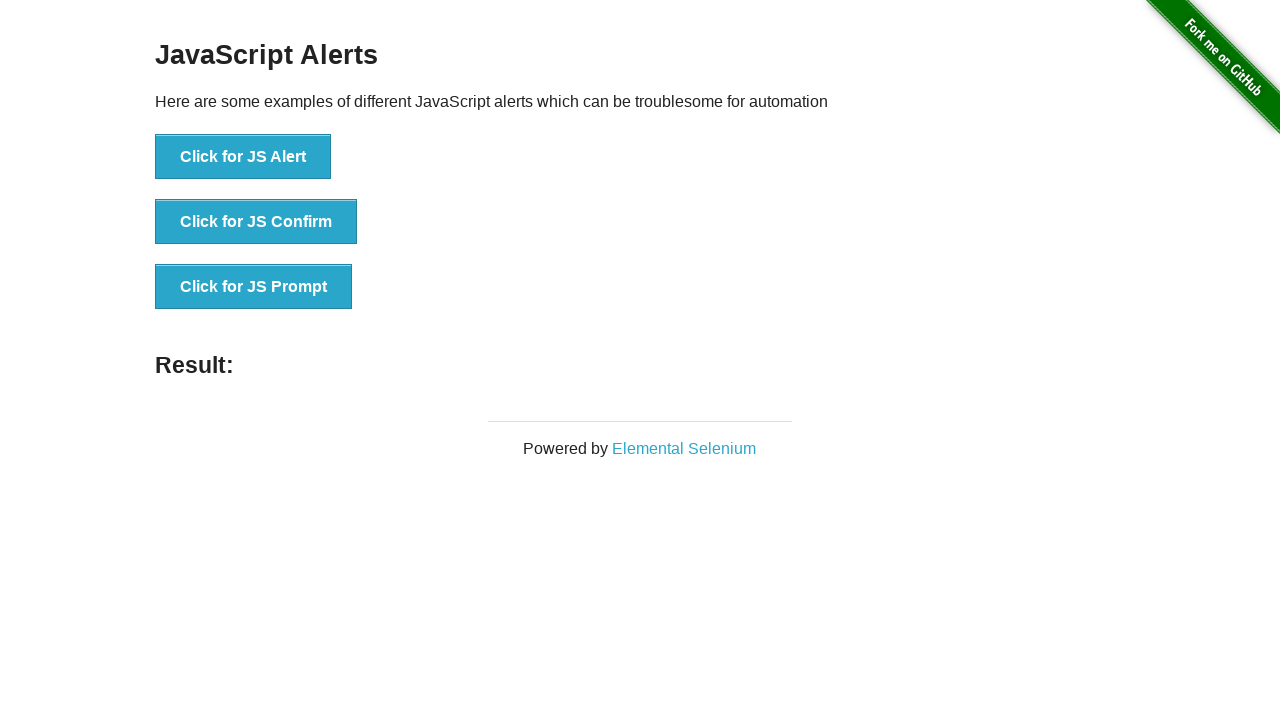

Clicked JS Prompt button to trigger JavaScript prompt dialog at (254, 287) on xpath=//button[text()='Click for JS Prompt']
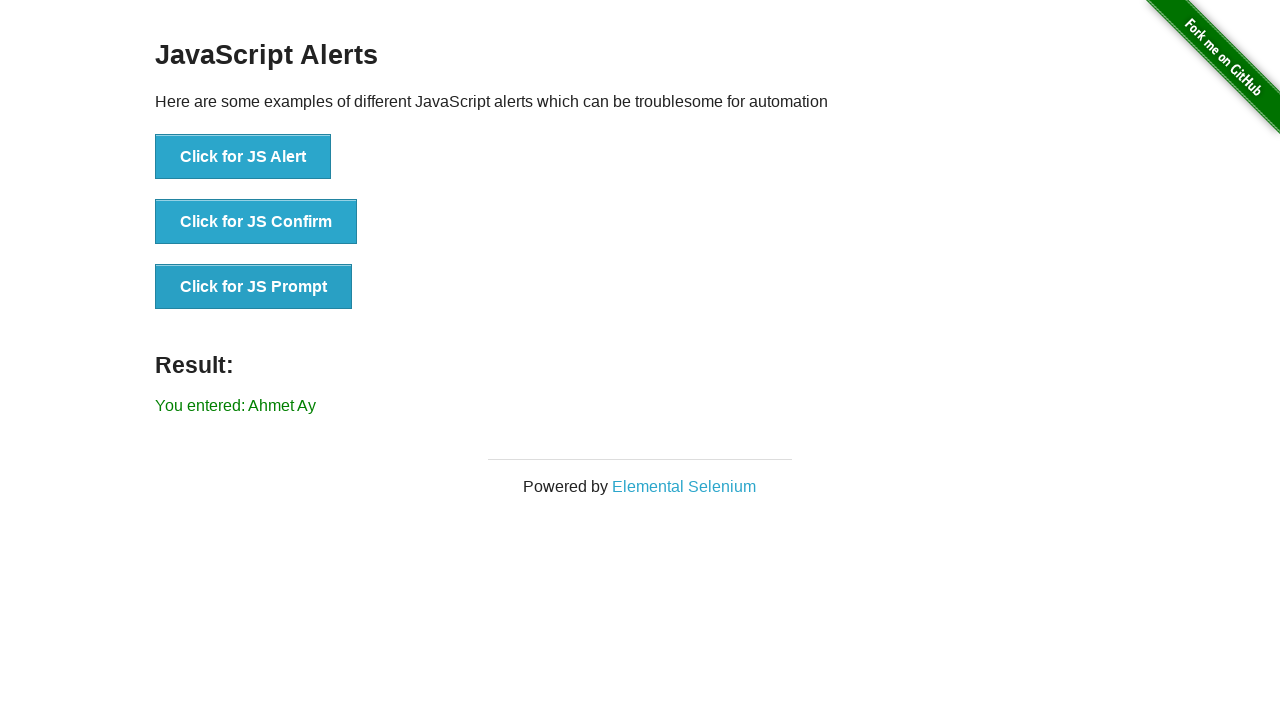

Located result element
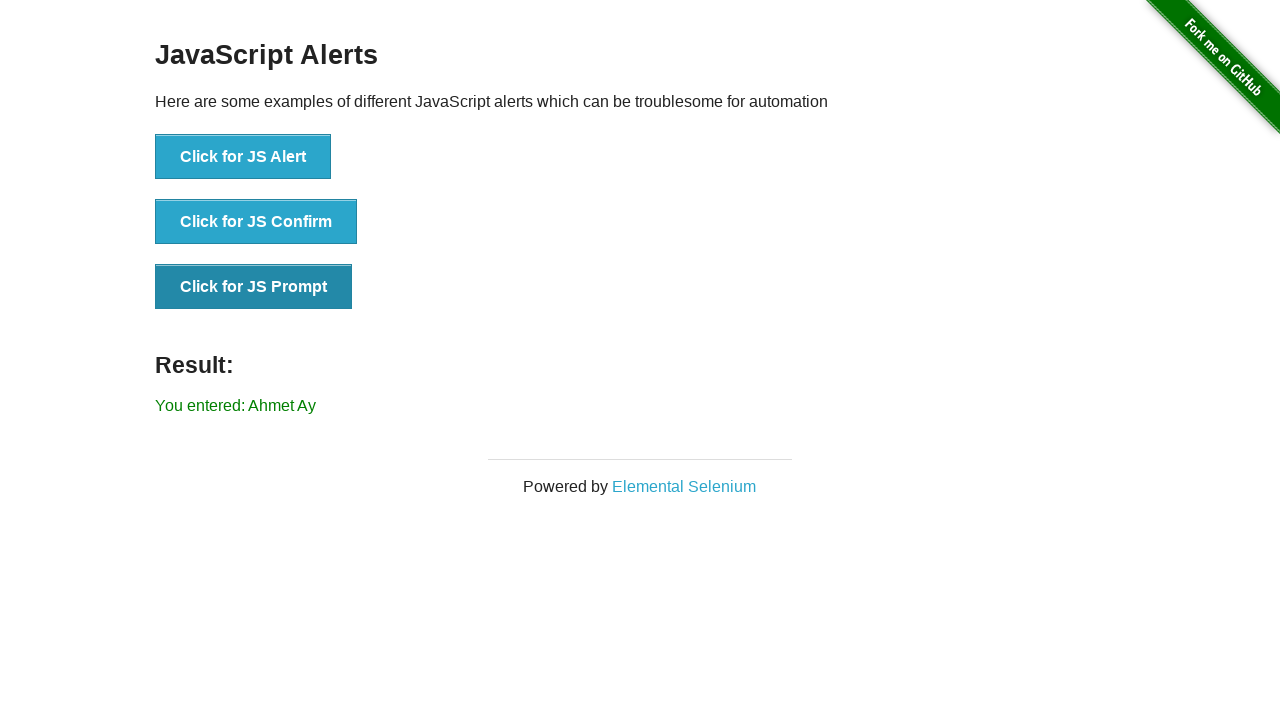

Verified that result text equals 'You entered: Ahmet Ay'
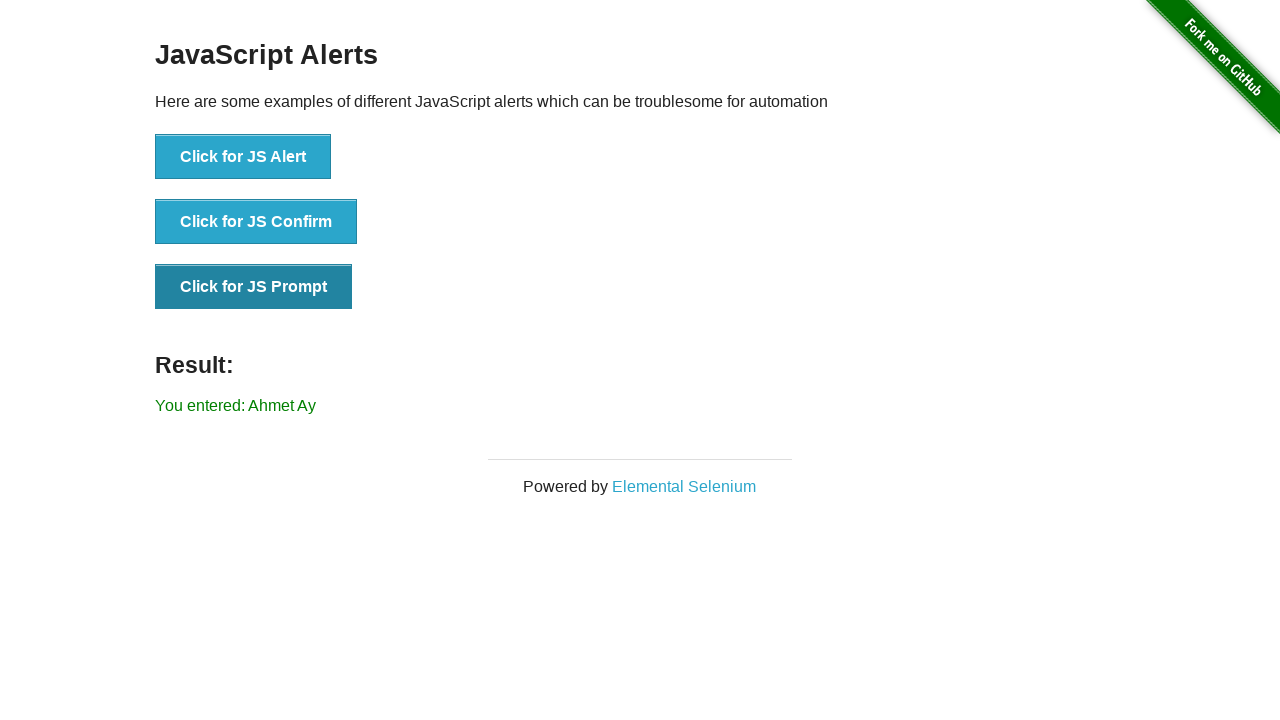

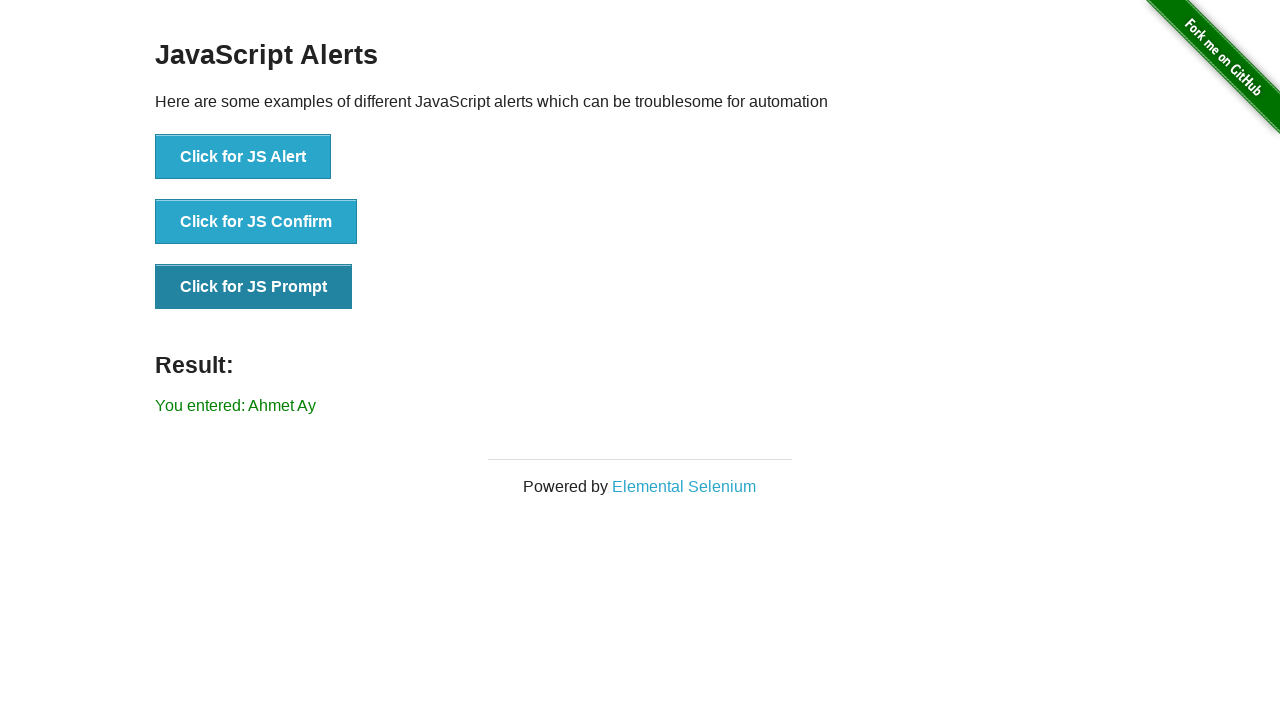